Tests handling a confirm JavaScript alert by clicking a button to trigger it and then dismissing the alert

Starting URL: https://demoqa.com/alerts

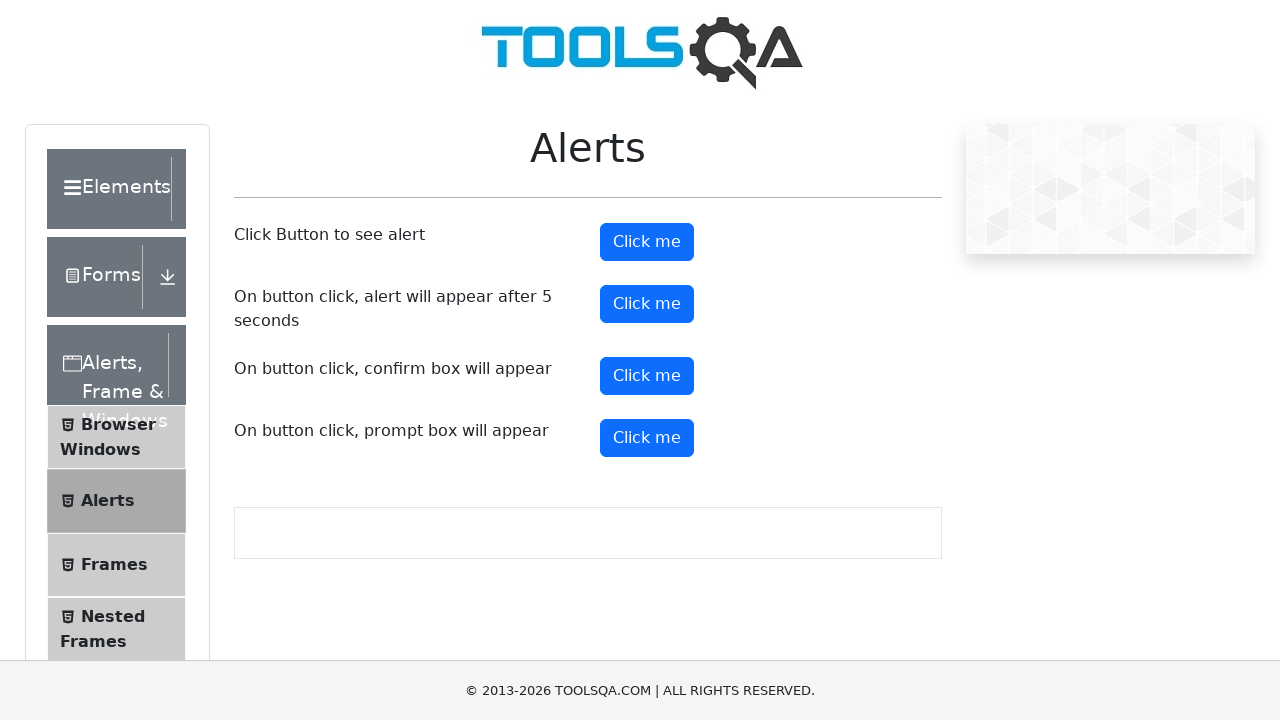

Set up dialog handler to dismiss confirm alerts
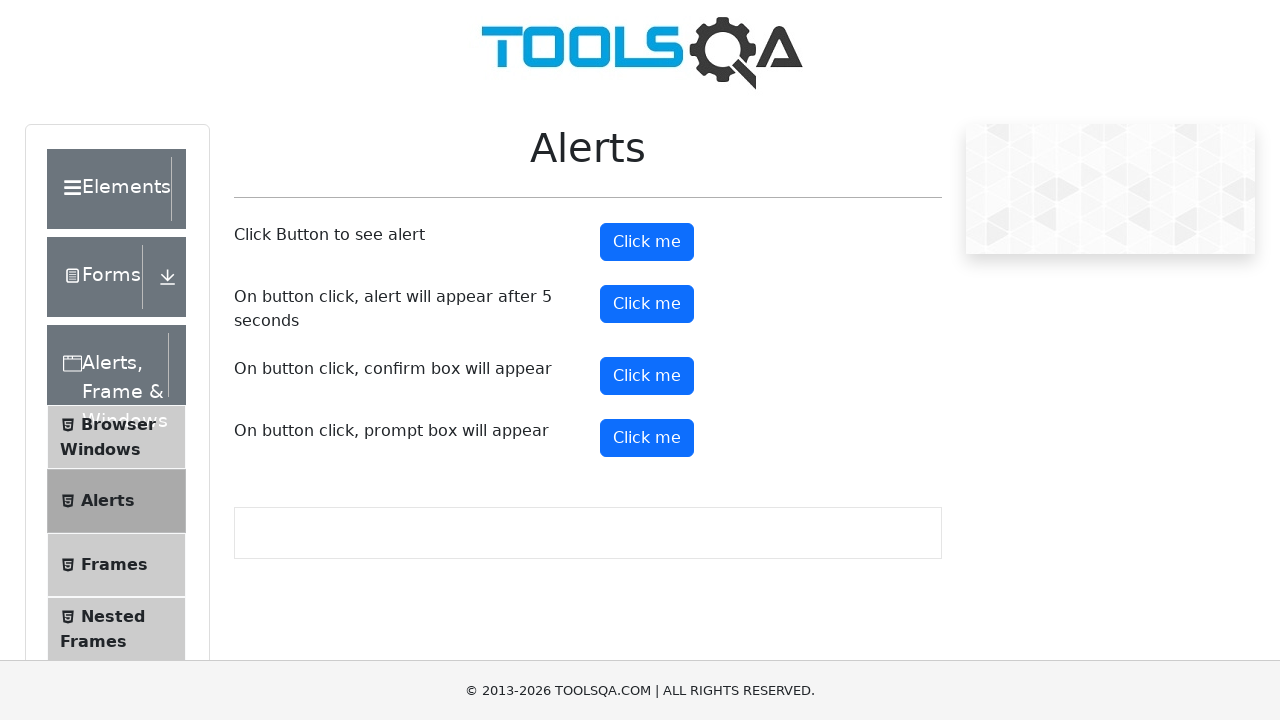

Clicked confirm alert button at (647, 376) on #confirmButton
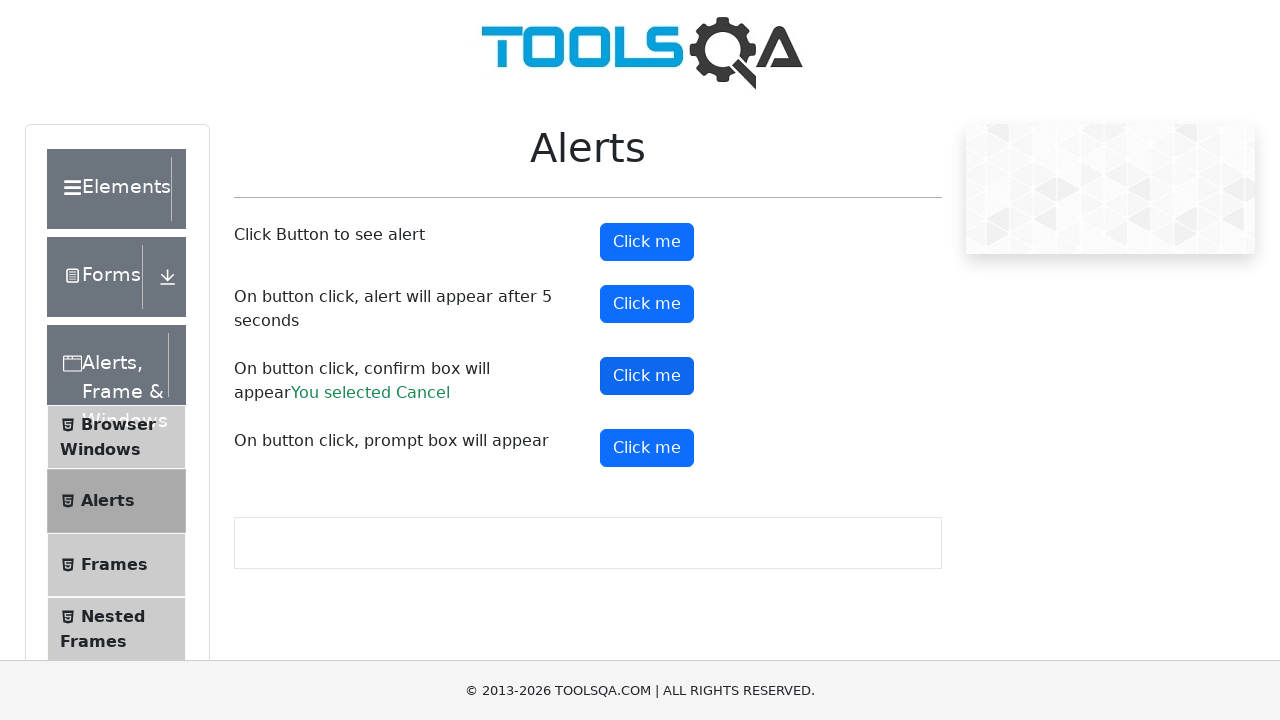

Waited for confirm alert to be dismissed
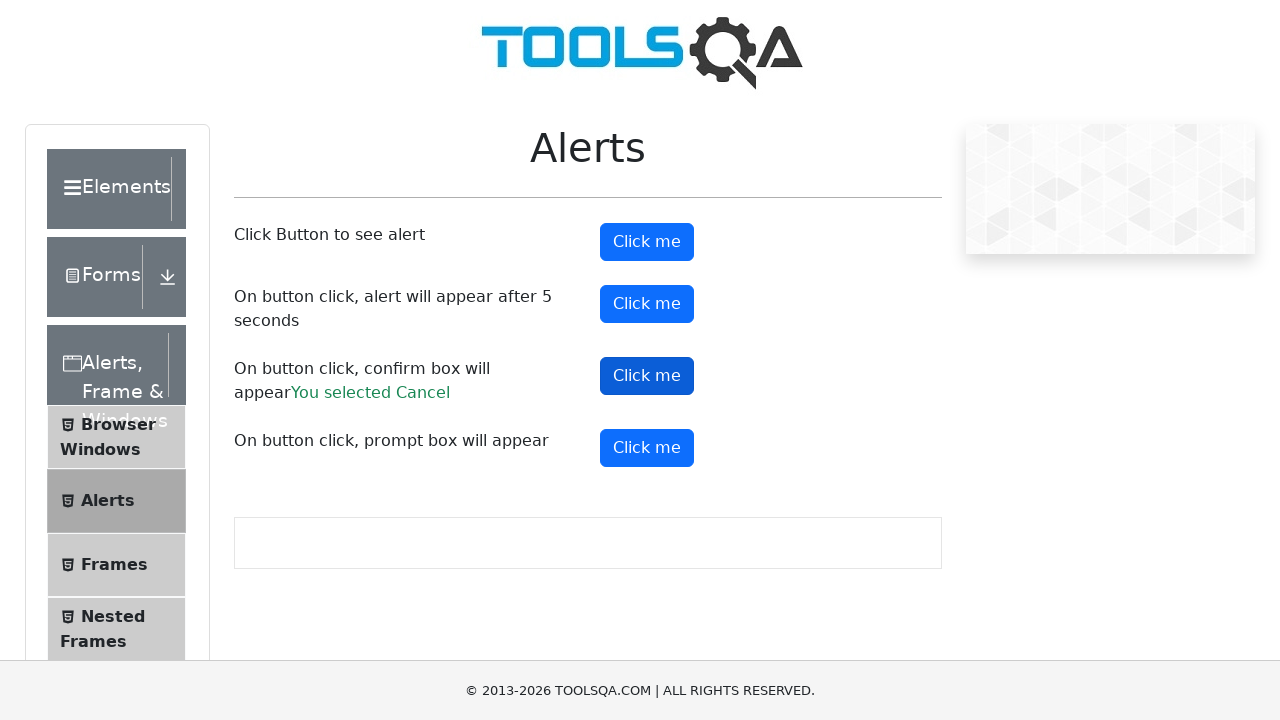

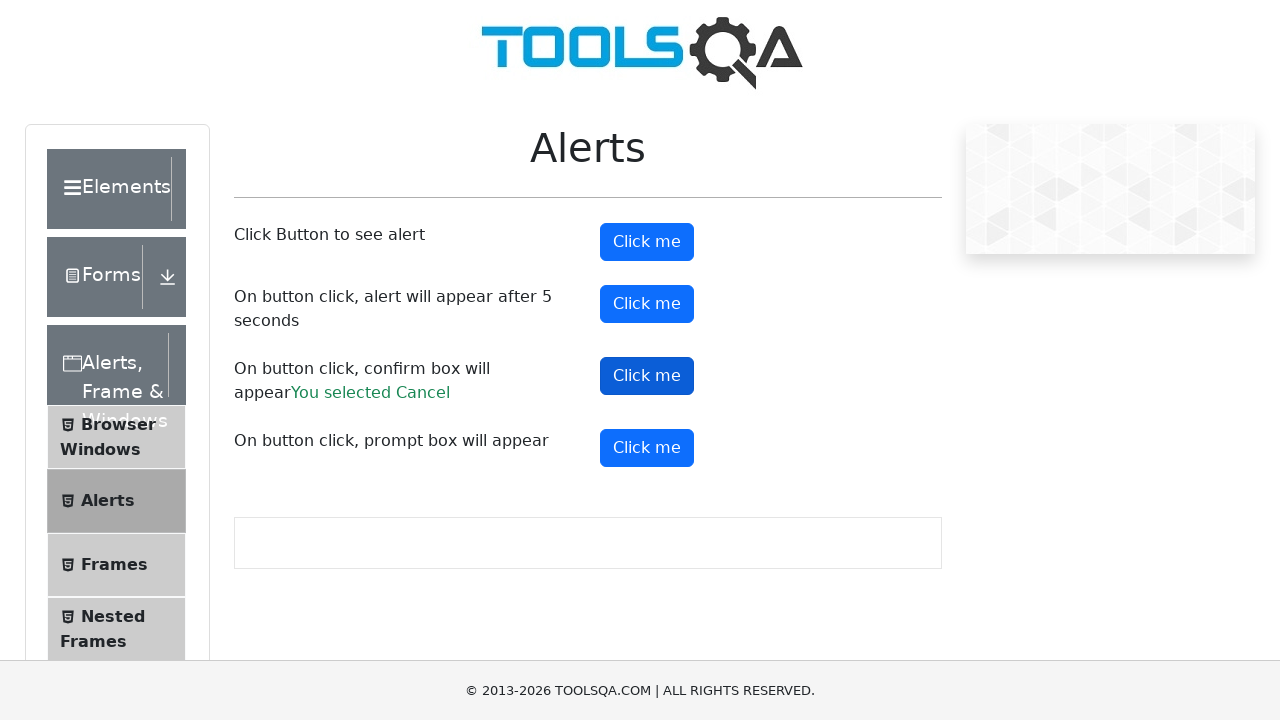